Opens the Playwright intro documentation page, then opens a second page to the writing-tests documentation, demonstrating multi-page navigation

Starting URL: https://playwright.dev/docs/intro

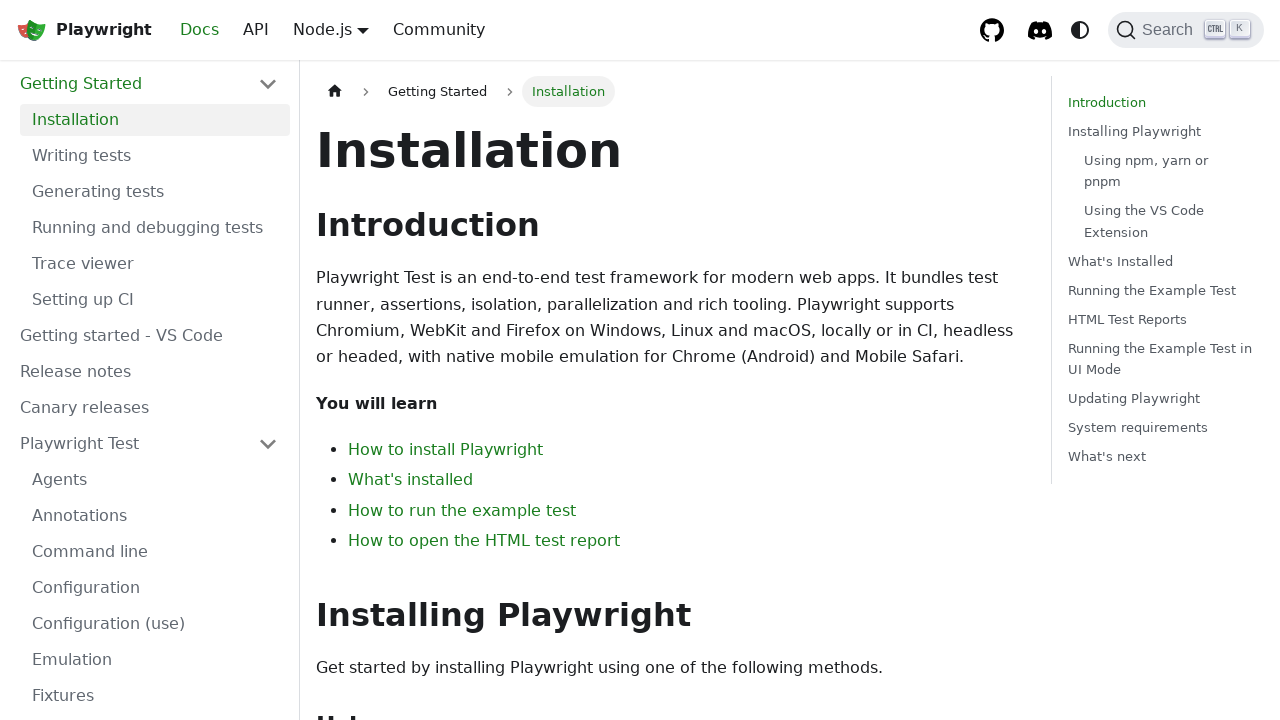

Intro page loaded (domcontentloaded)
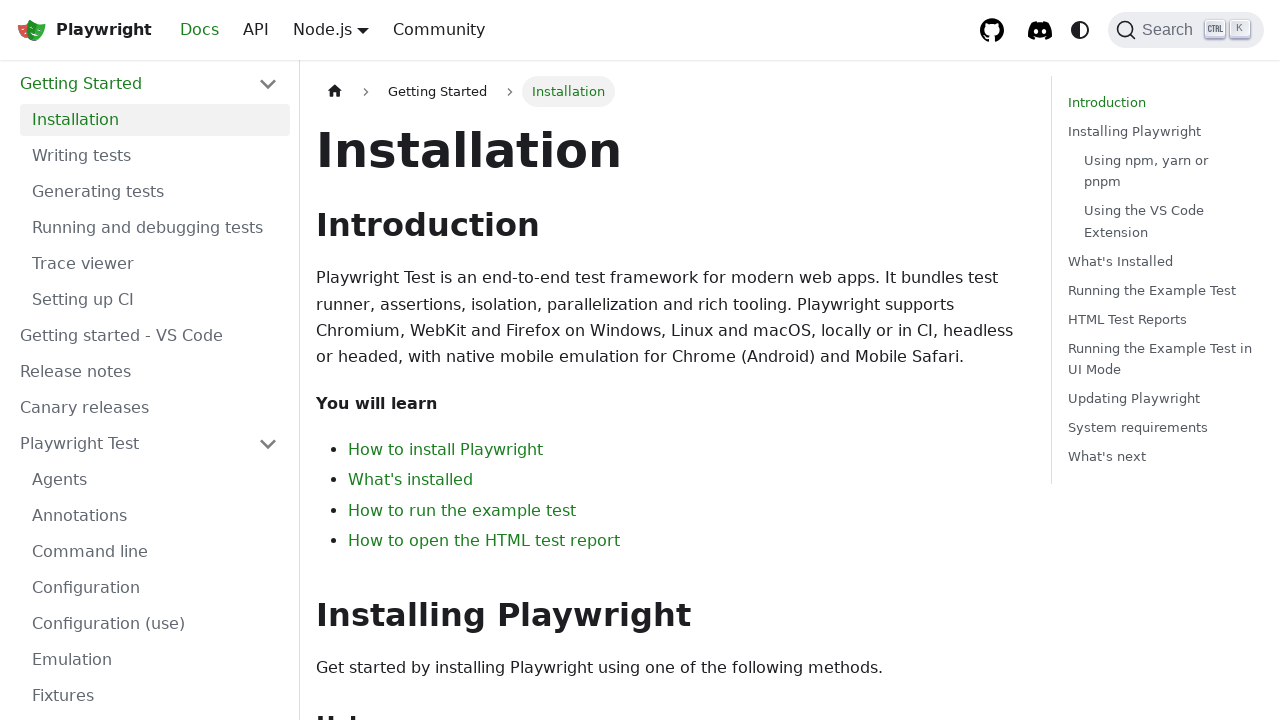

Created new page in same context
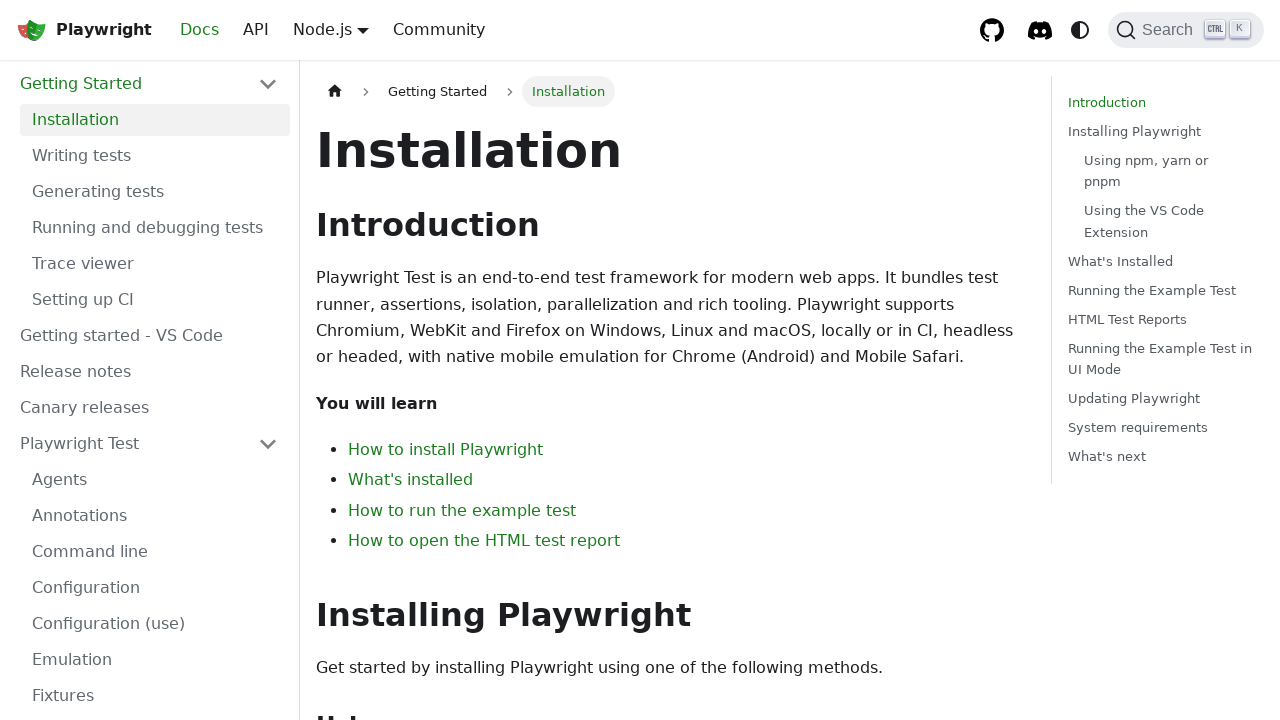

Navigated second page to writing-tests documentation
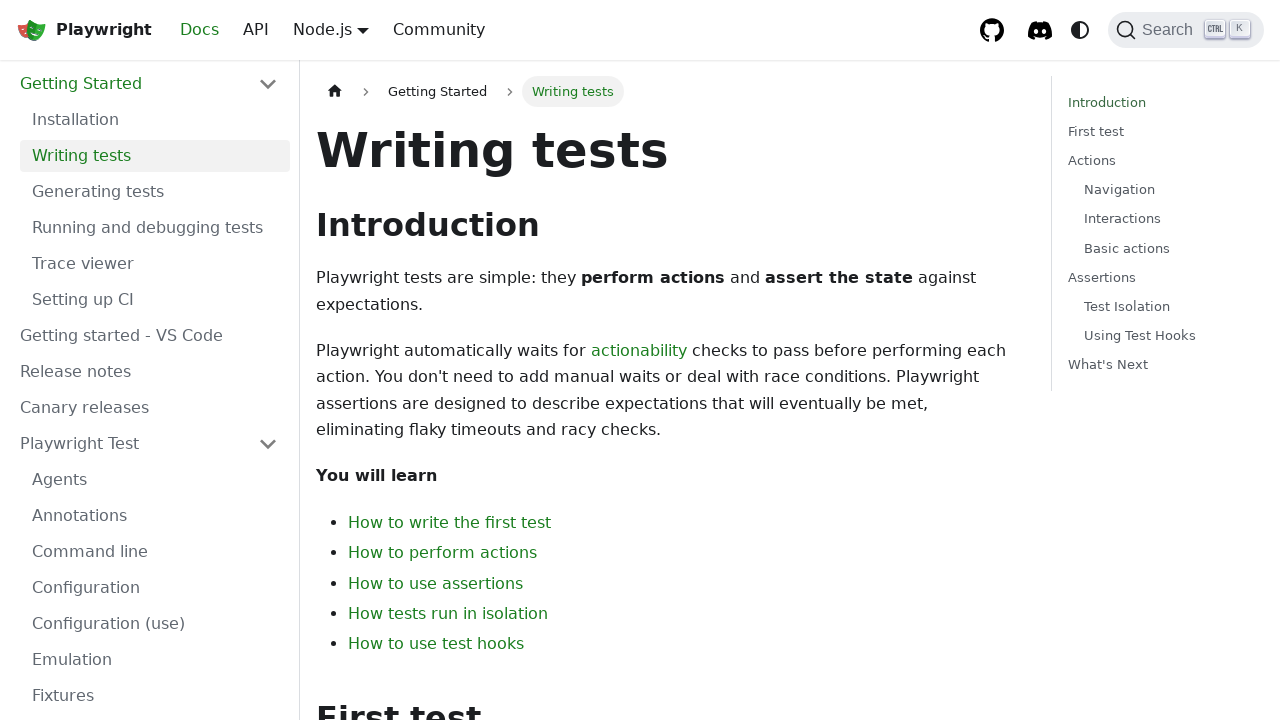

Writing-tests page loaded (domcontentloaded)
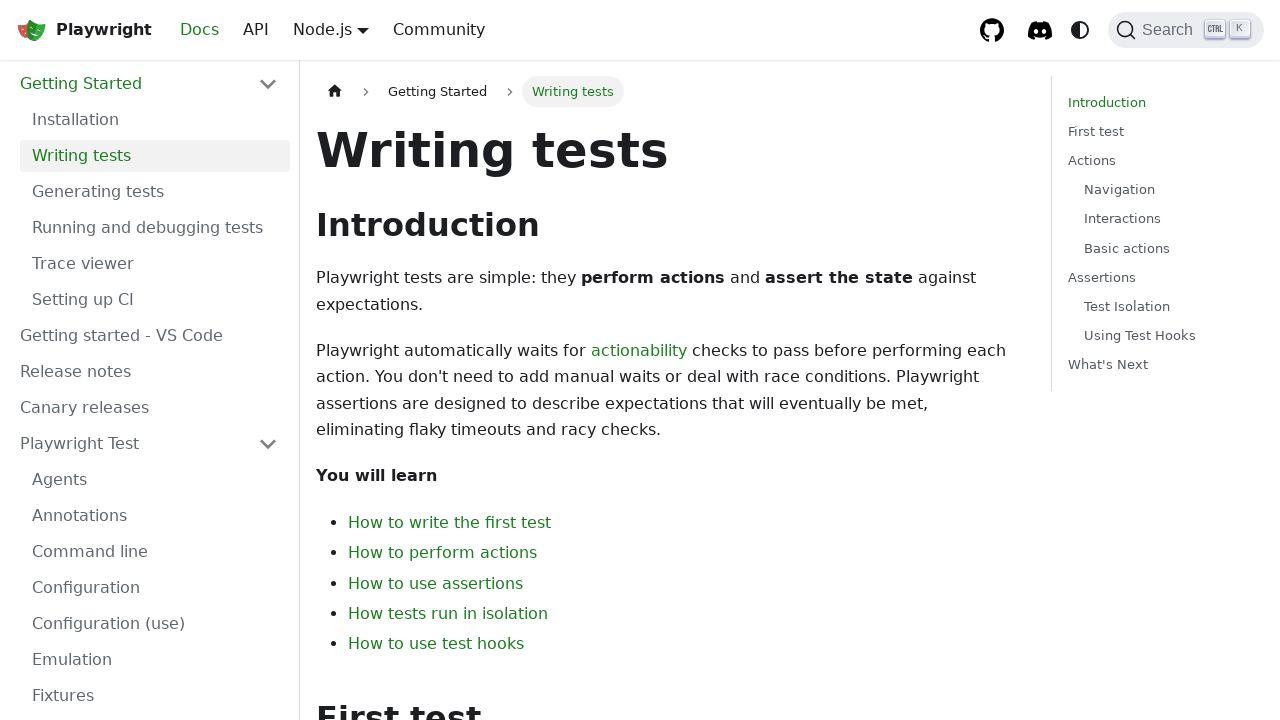

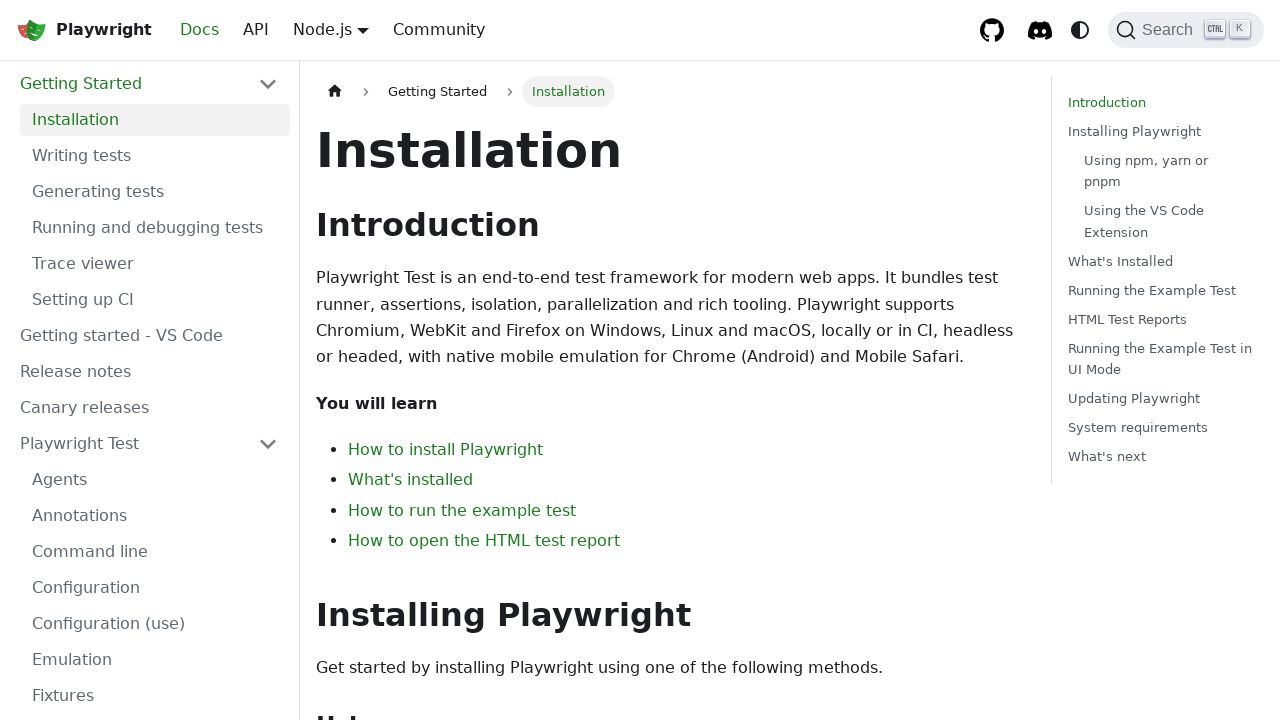